Navigates to Edureka website, clicks on Courses link, and performs keyboard navigation using arrow and tab keys

Starting URL: http://www.edureka.co

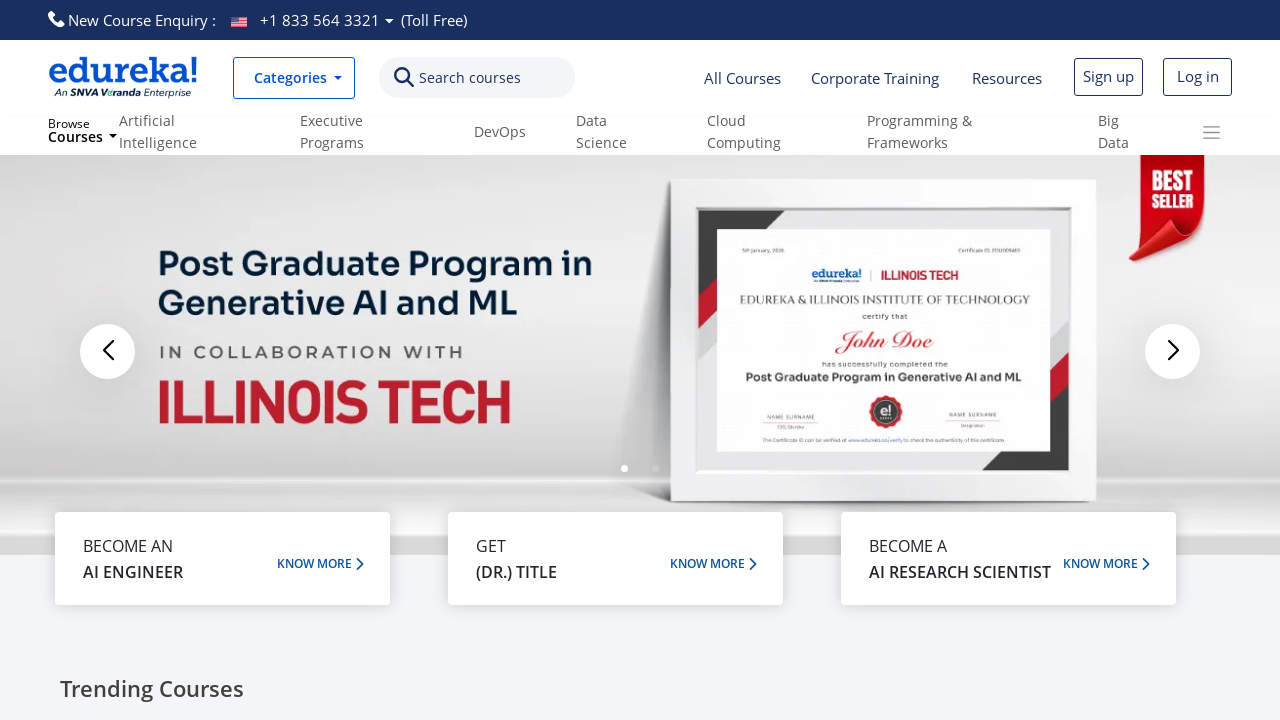

Clicked on Courses link at (470, 78) on text=Courses
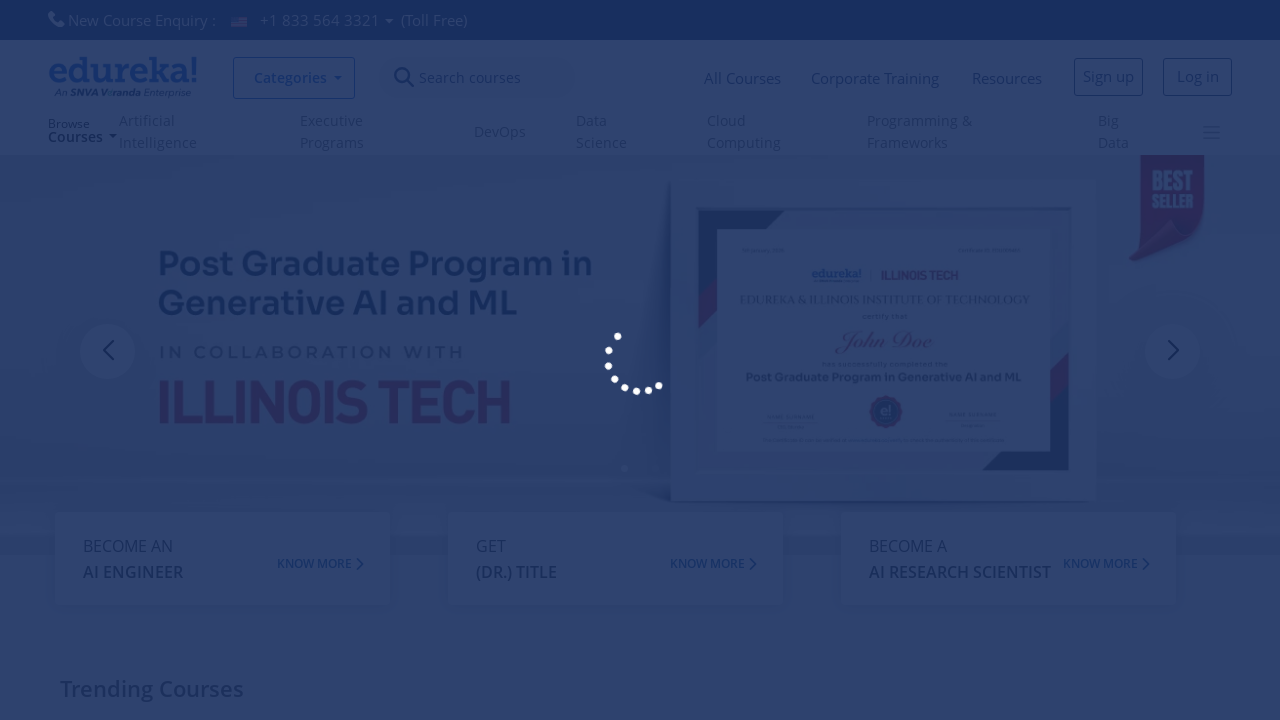

Waited for page to load (1000ms timeout)
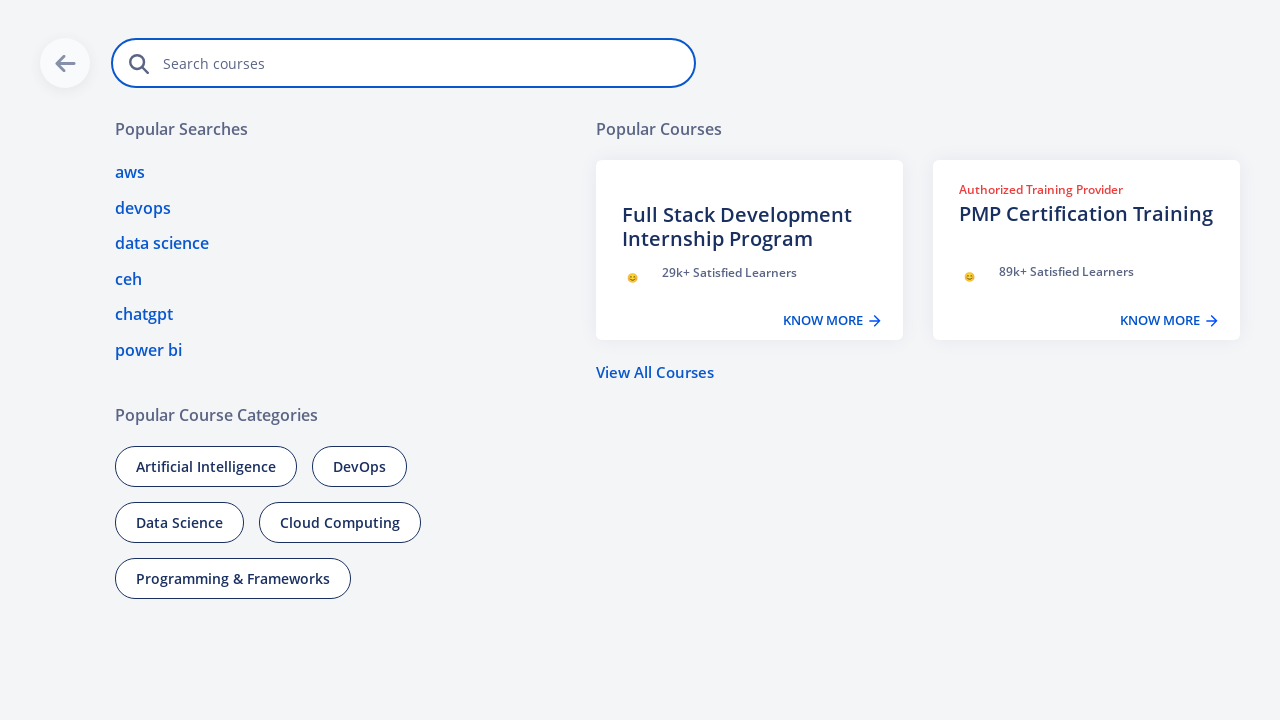

Pressed ArrowDown key to scroll/navigate
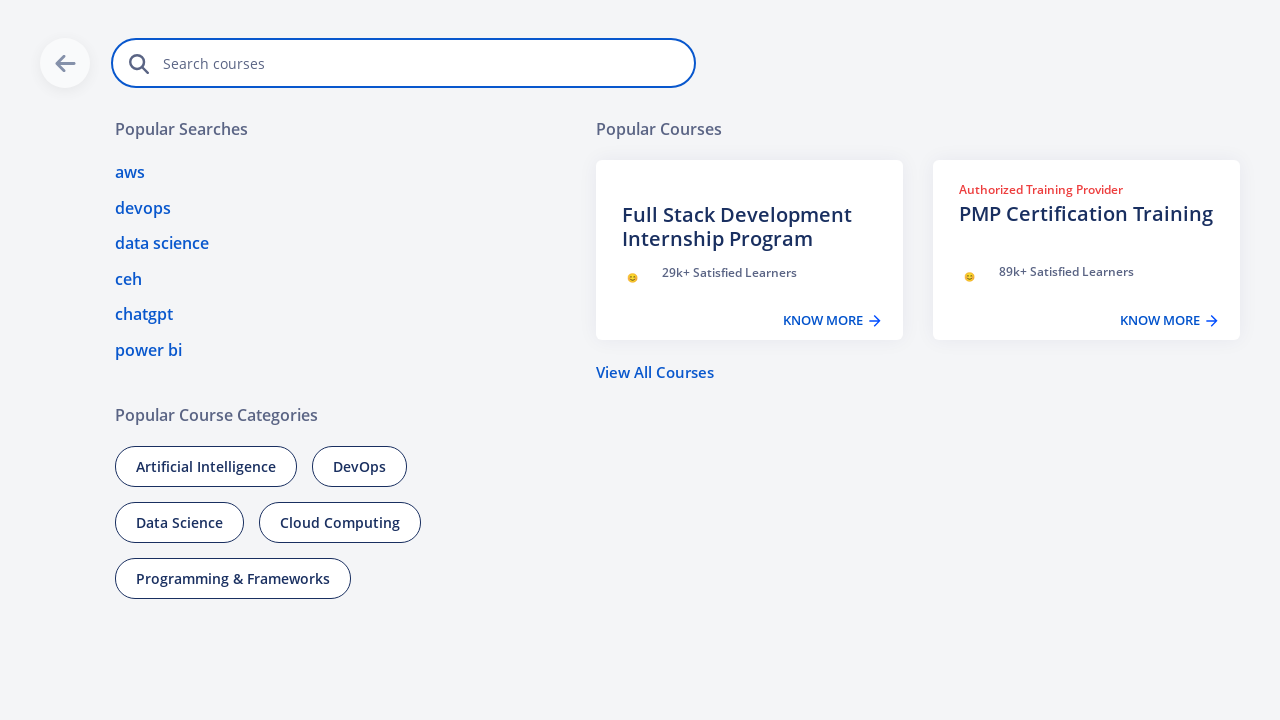

Pressed Tab key for keyboard navigation (1st Tab)
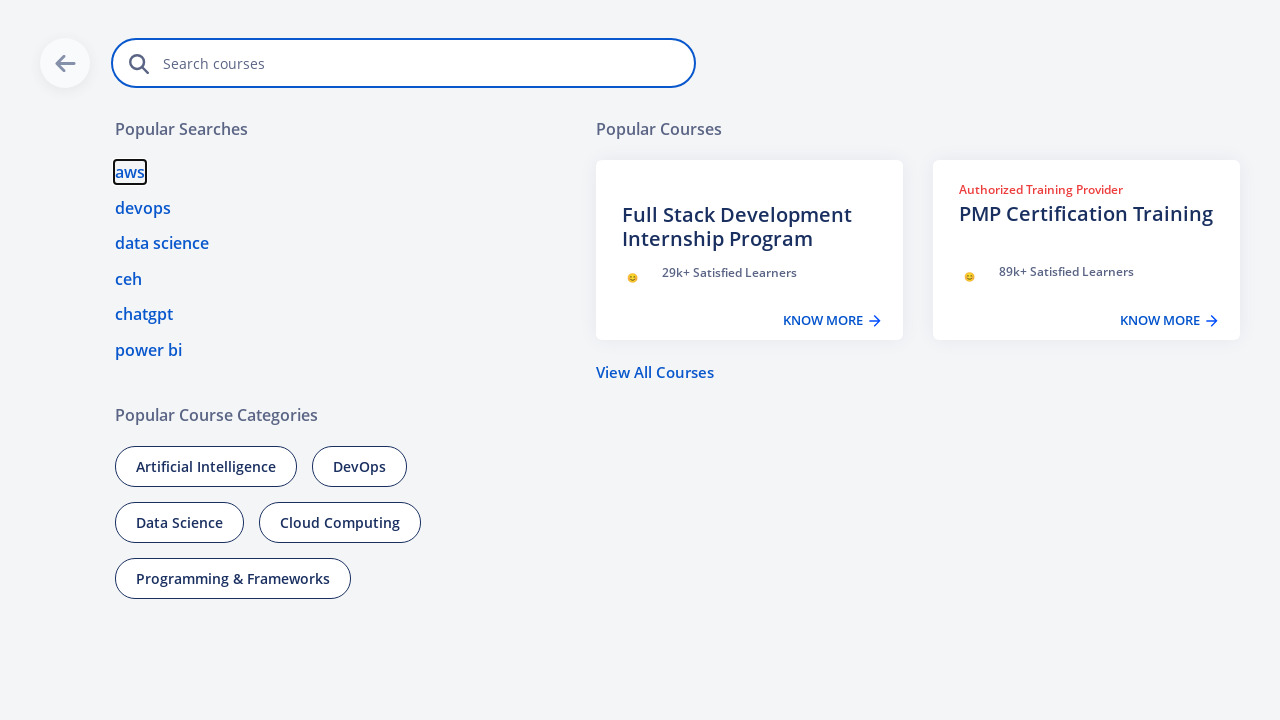

Pressed Tab key for keyboard navigation (2nd Tab)
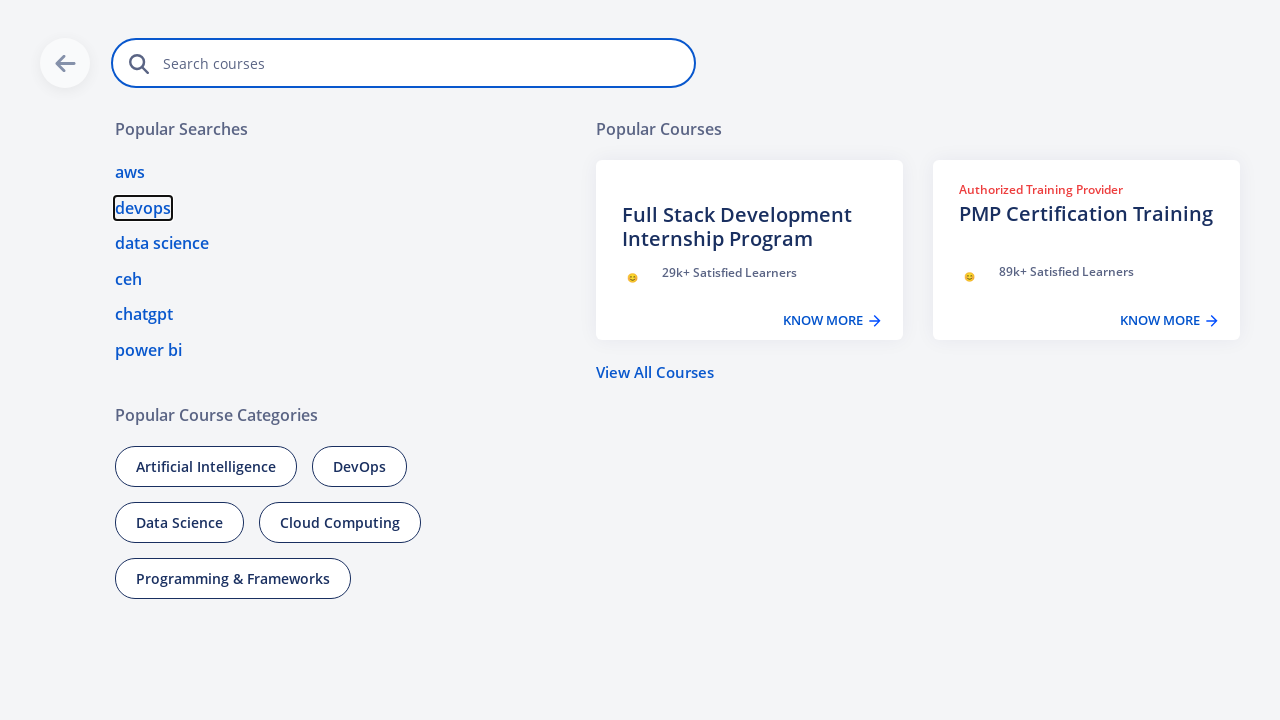

Pressed Tab key for keyboard navigation (3rd Tab)
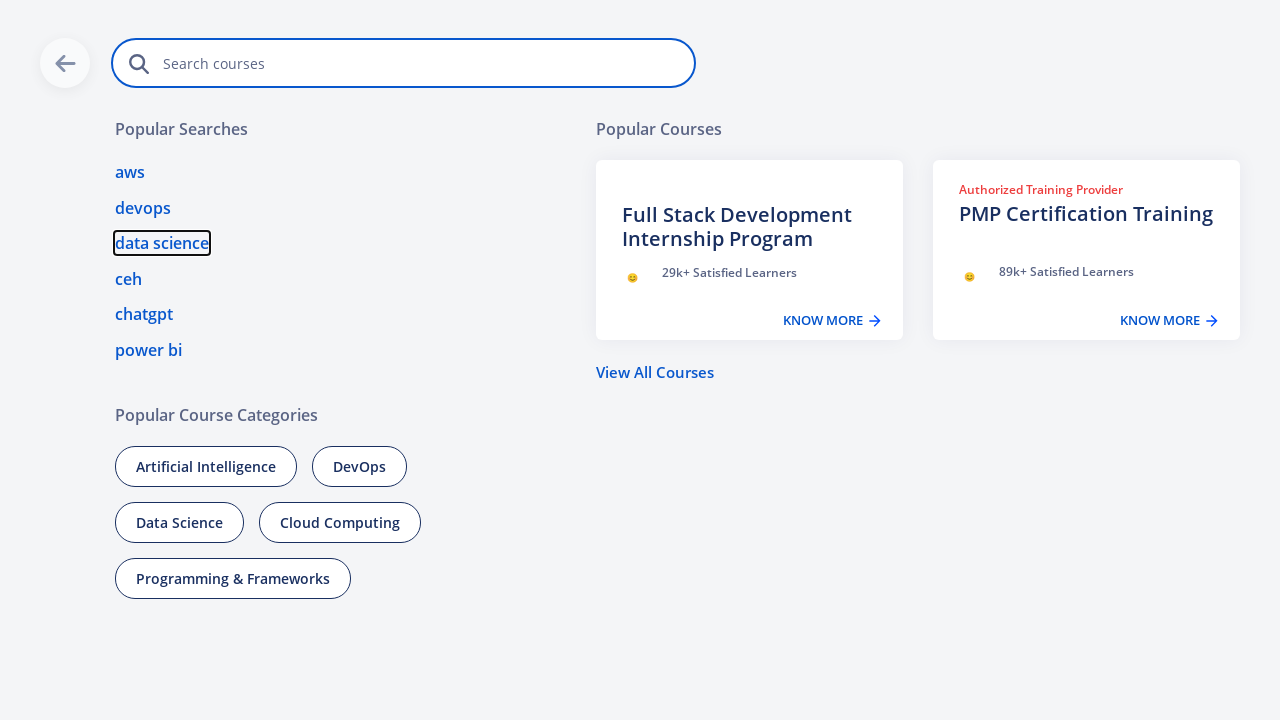

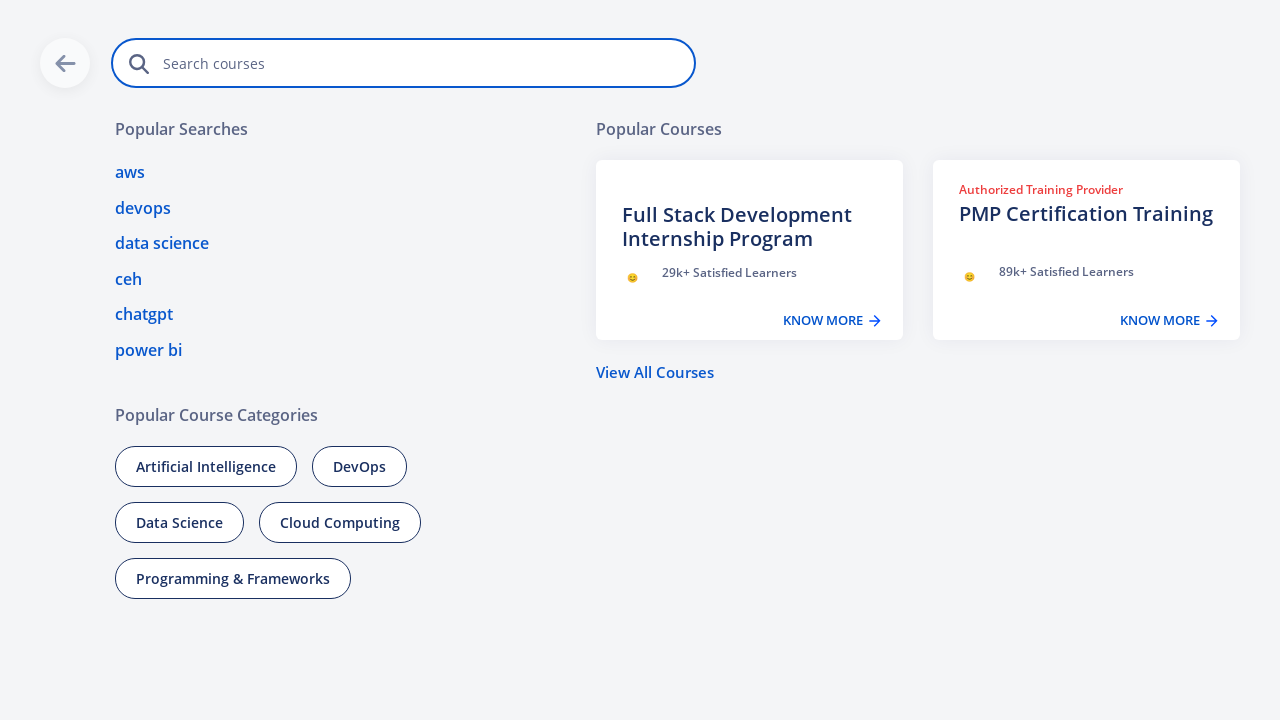